Tests that the counter displays the current number of todo items

Starting URL: https://demo.playwright.dev/todomvc

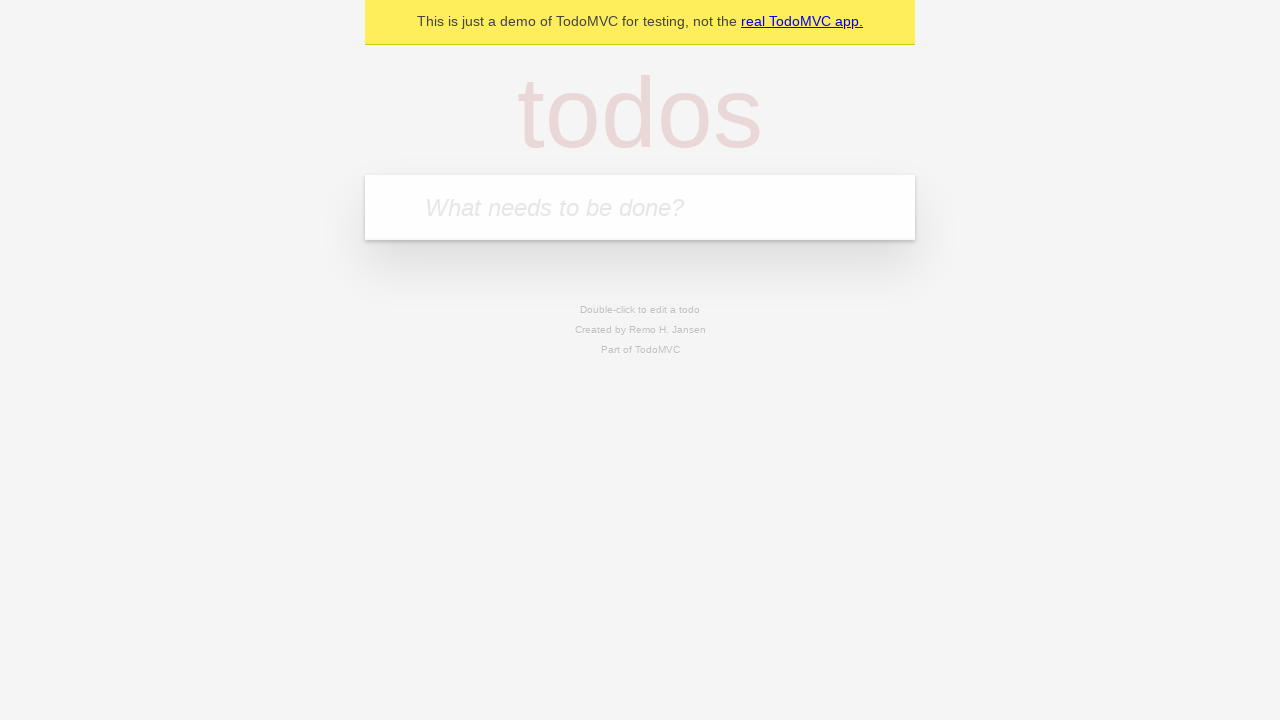

Located the 'What needs to be done?' input field
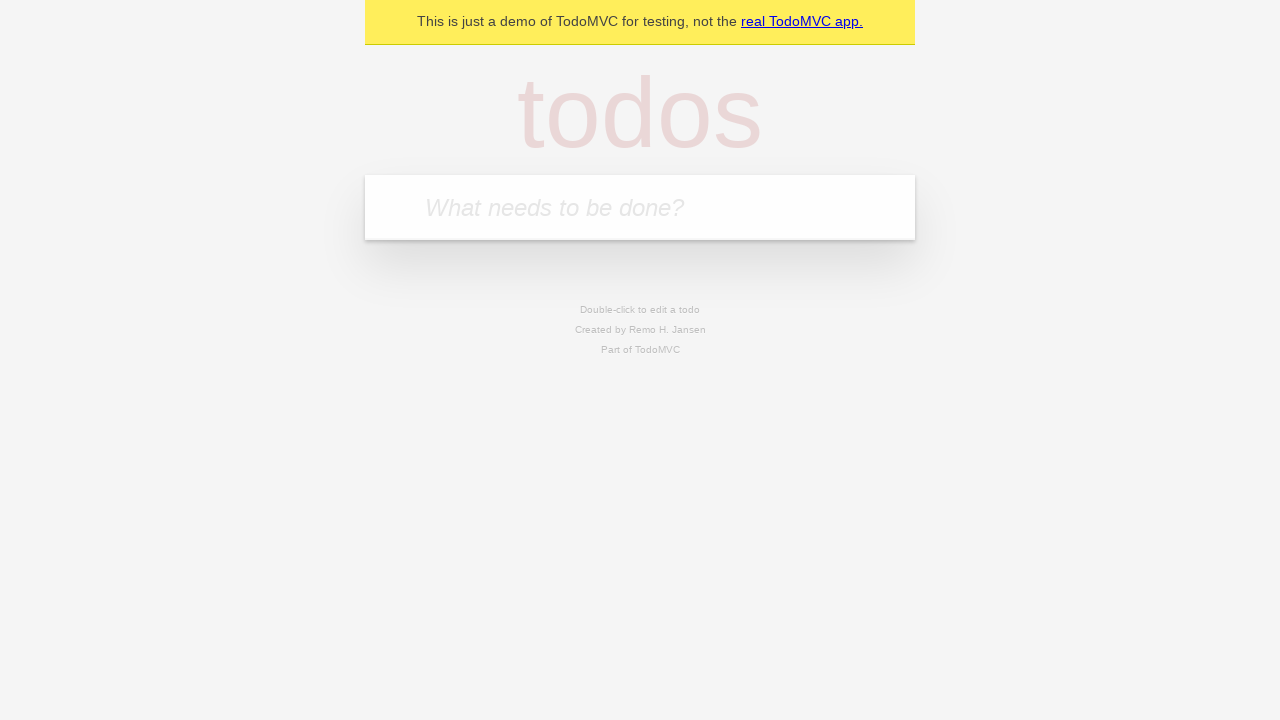

Filled first todo item with 'buy some cheese' on internal:attr=[placeholder="What needs to be done?"i]
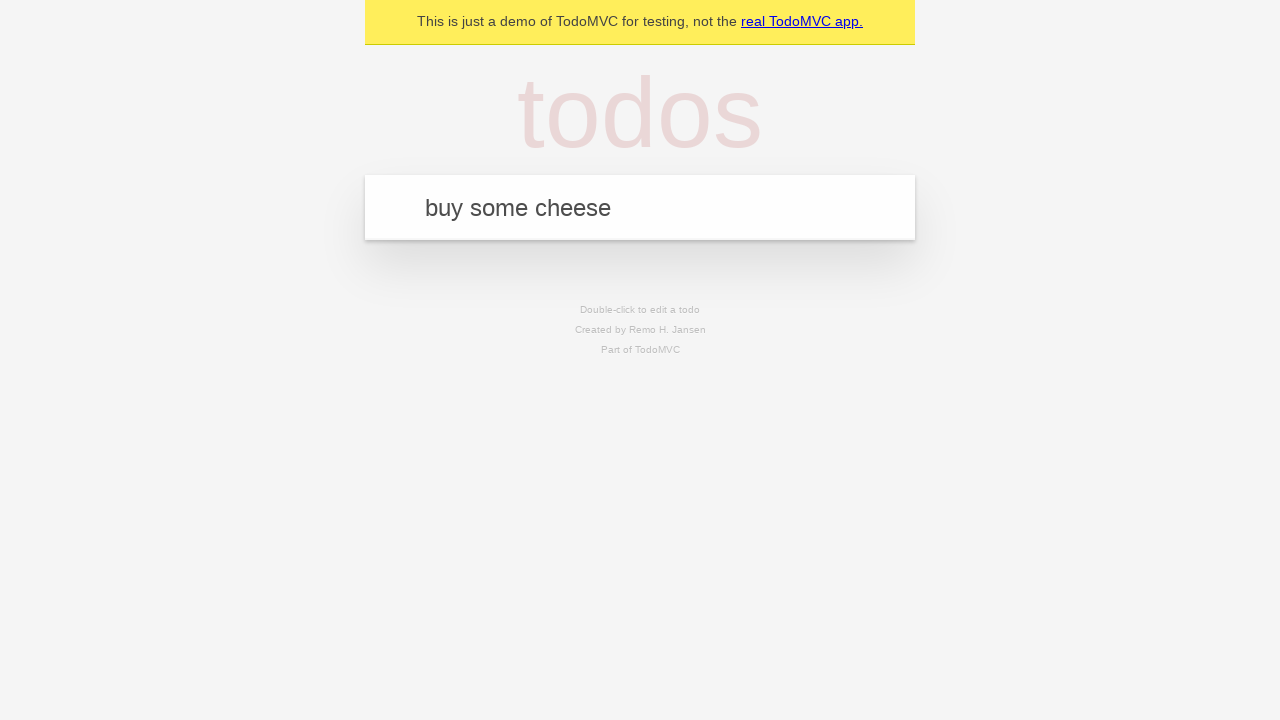

Pressed Enter to create first todo item on internal:attr=[placeholder="What needs to be done?"i]
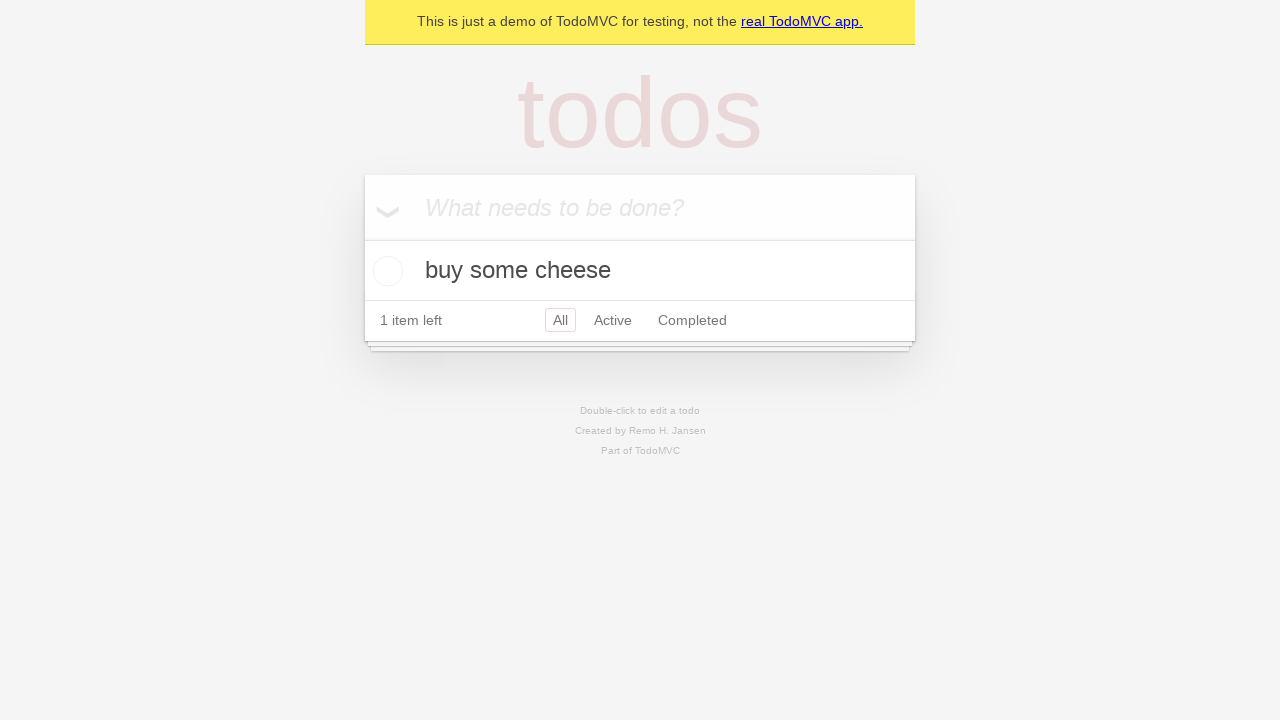

Counter element appeared after creating first todo
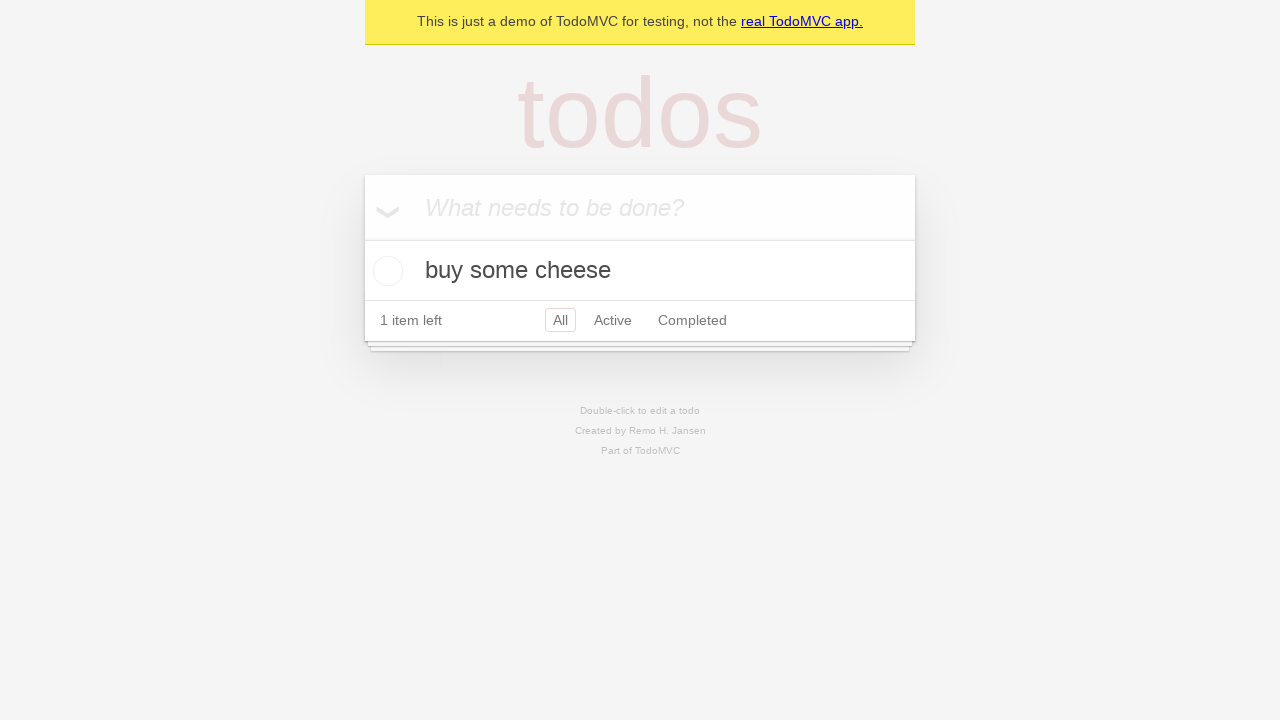

Filled second todo item with 'feed the cat' on internal:attr=[placeholder="What needs to be done?"i]
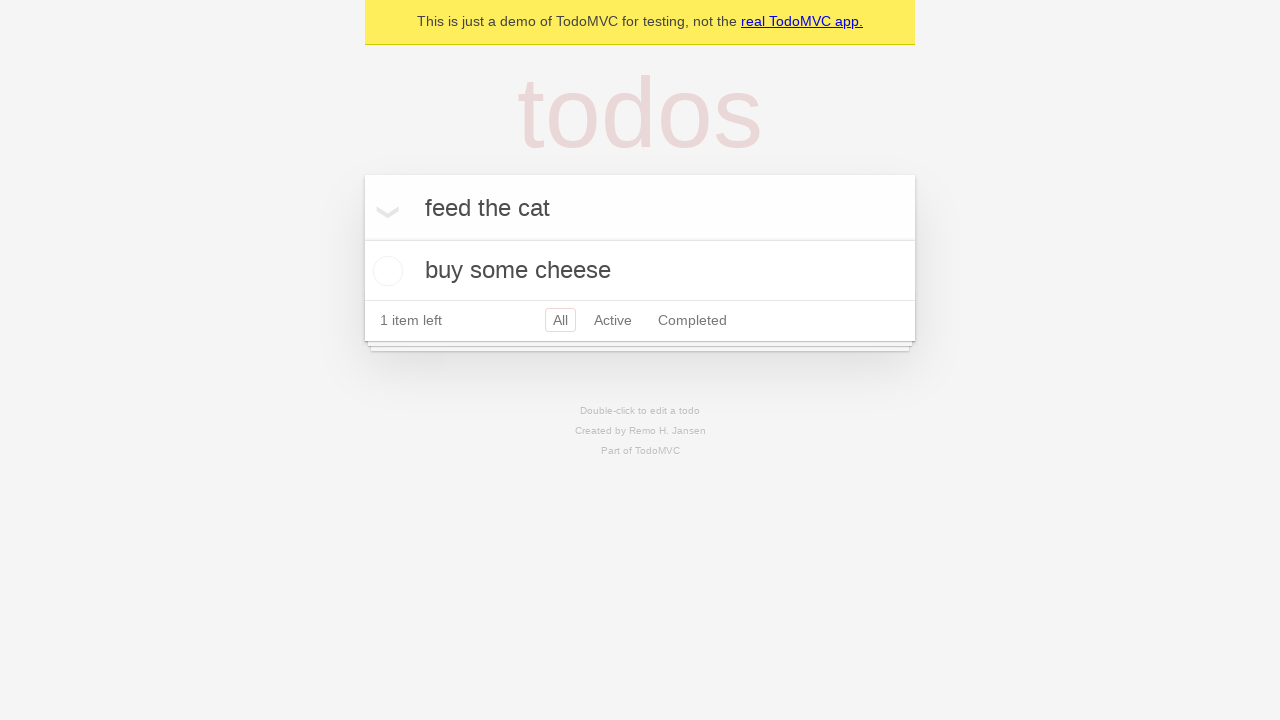

Pressed Enter to create second todo item on internal:attr=[placeholder="What needs to be done?"i]
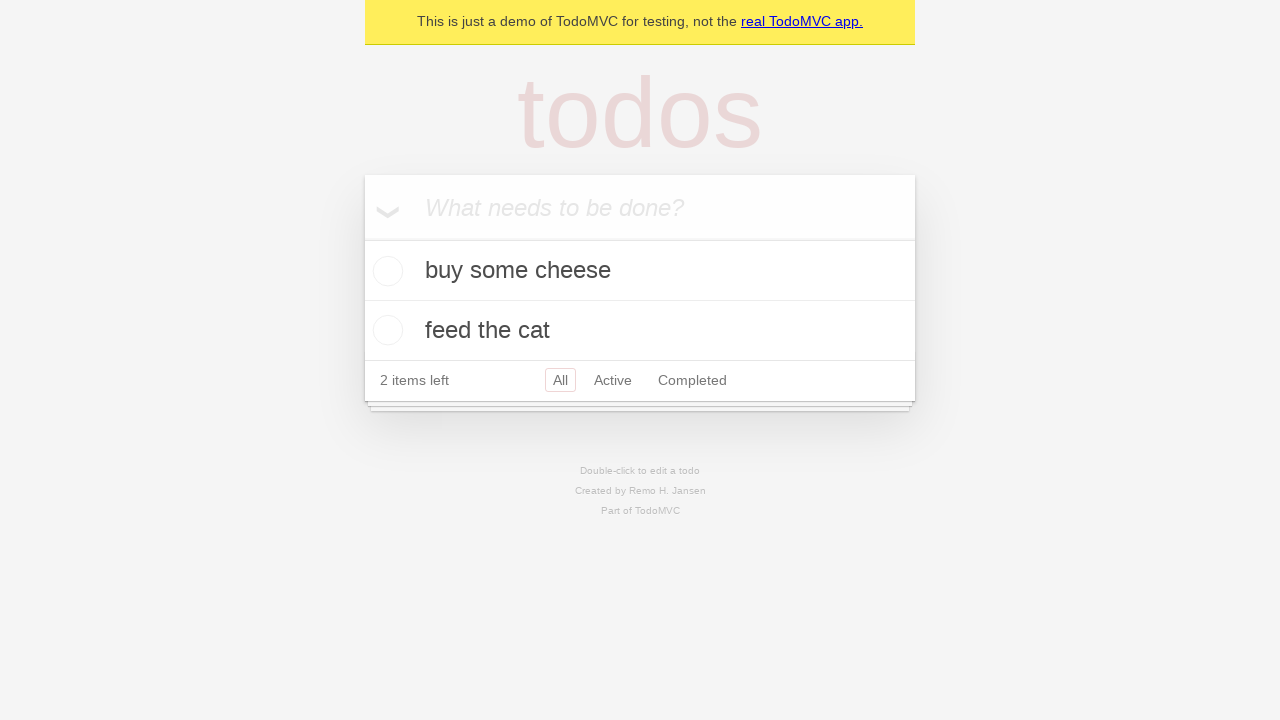

Counter updated to display 2 todo items
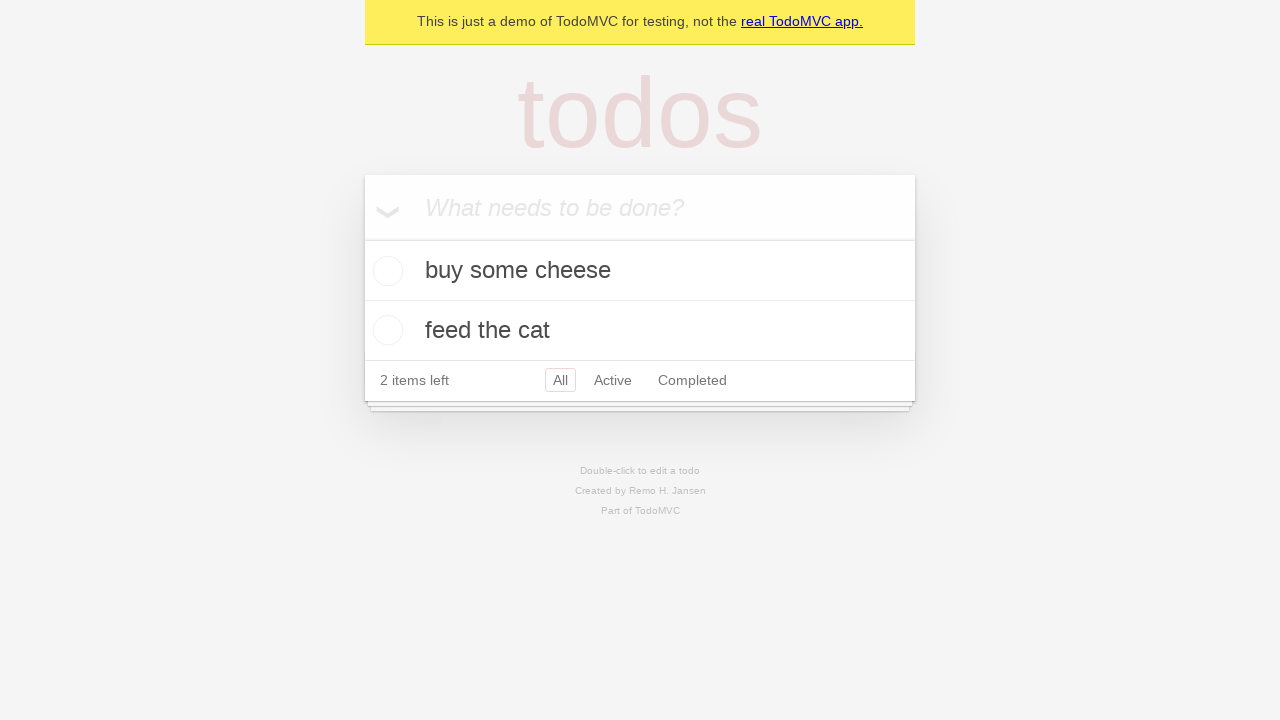

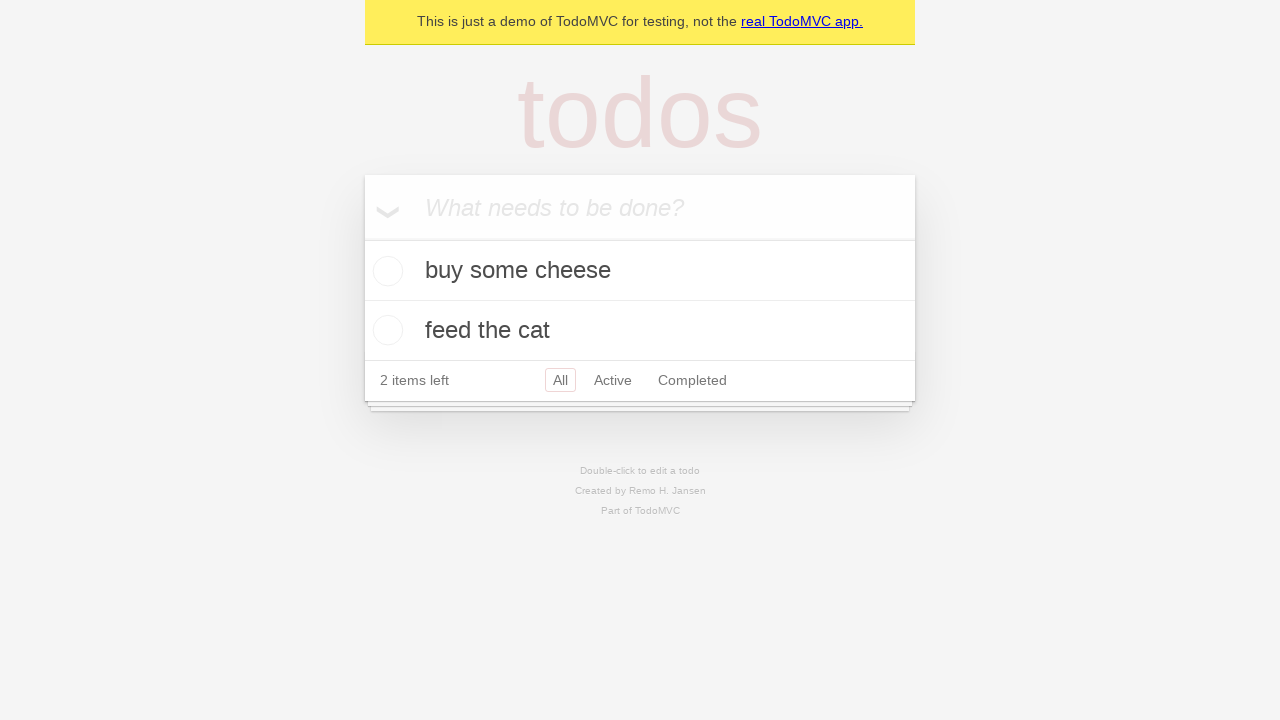